Tests the age form validation by submitting with only a name (no age) and verifying the error message appears

Starting URL: https://kristinek.github.io/site/examples/age

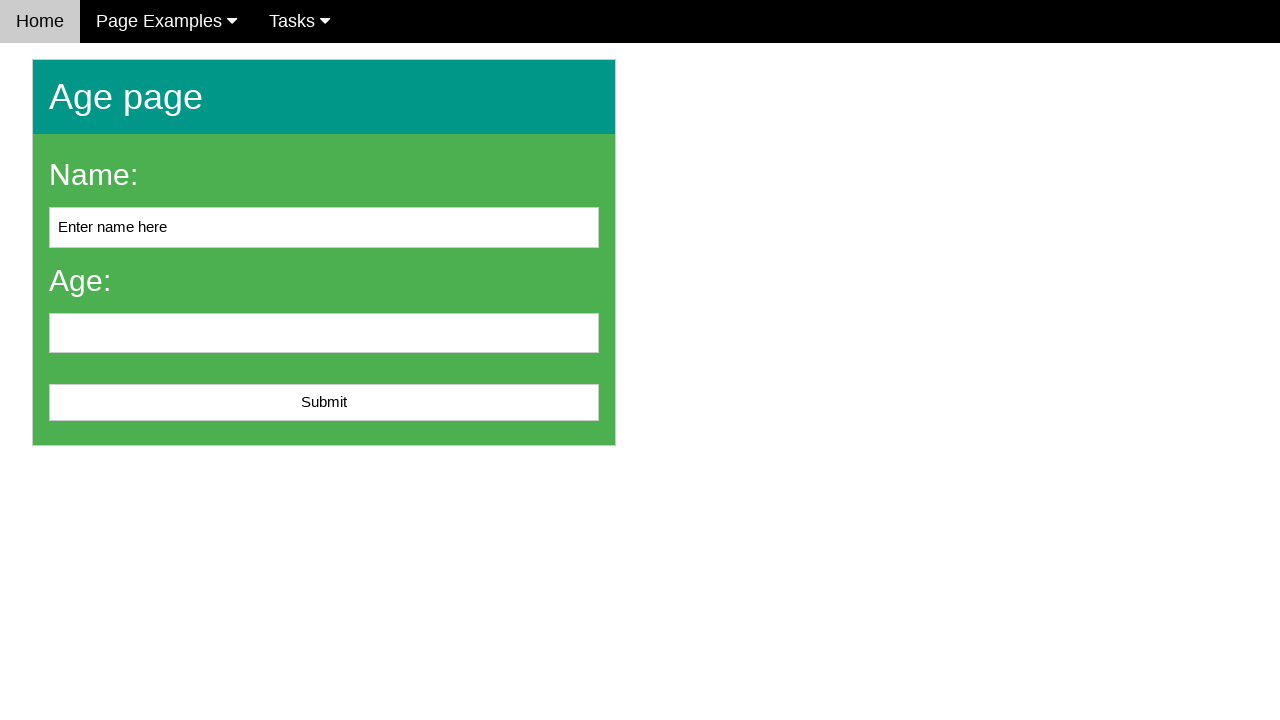

Filled name field with 'DEF' on #name
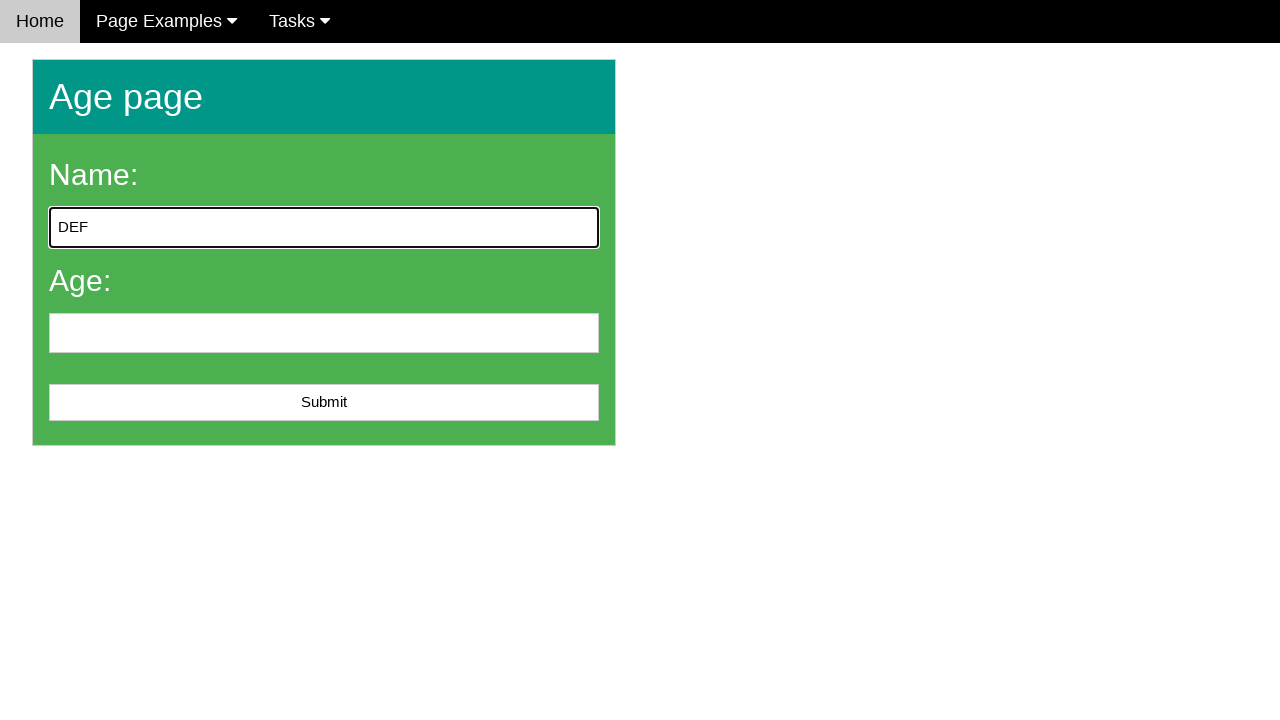

Clicked submit button without entering age at (324, 403) on #submit
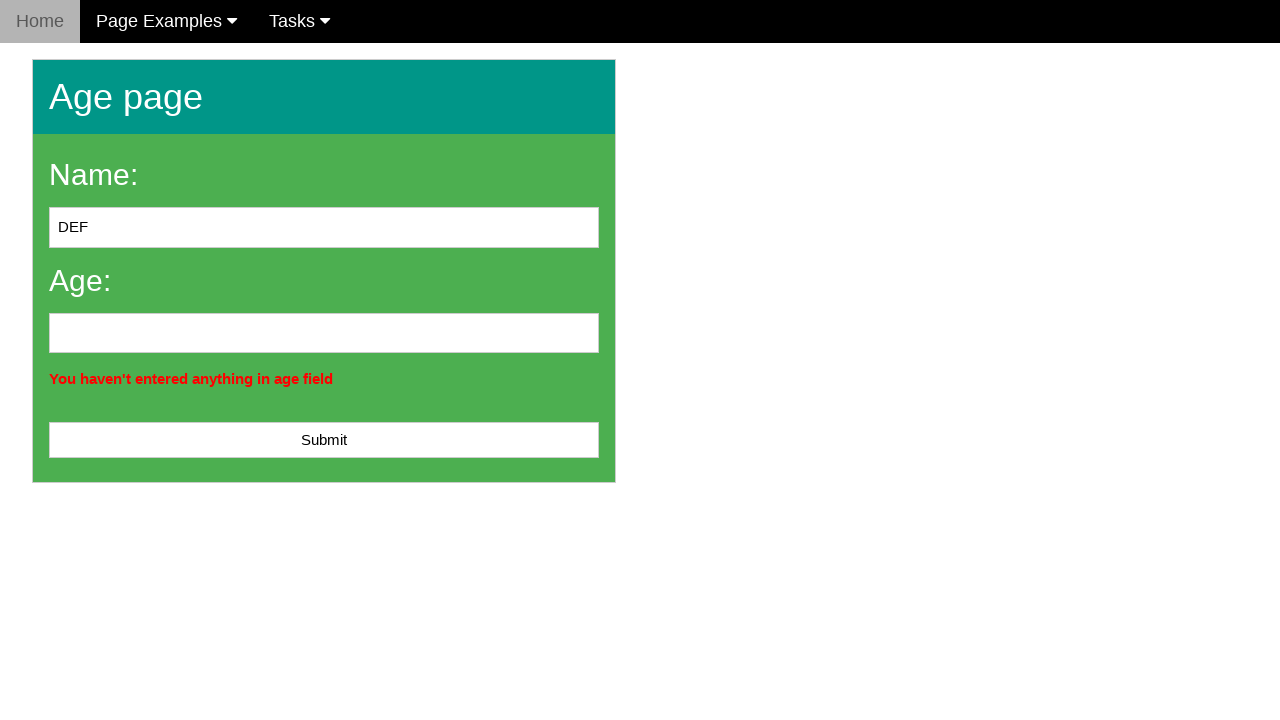

Error message appeared on page
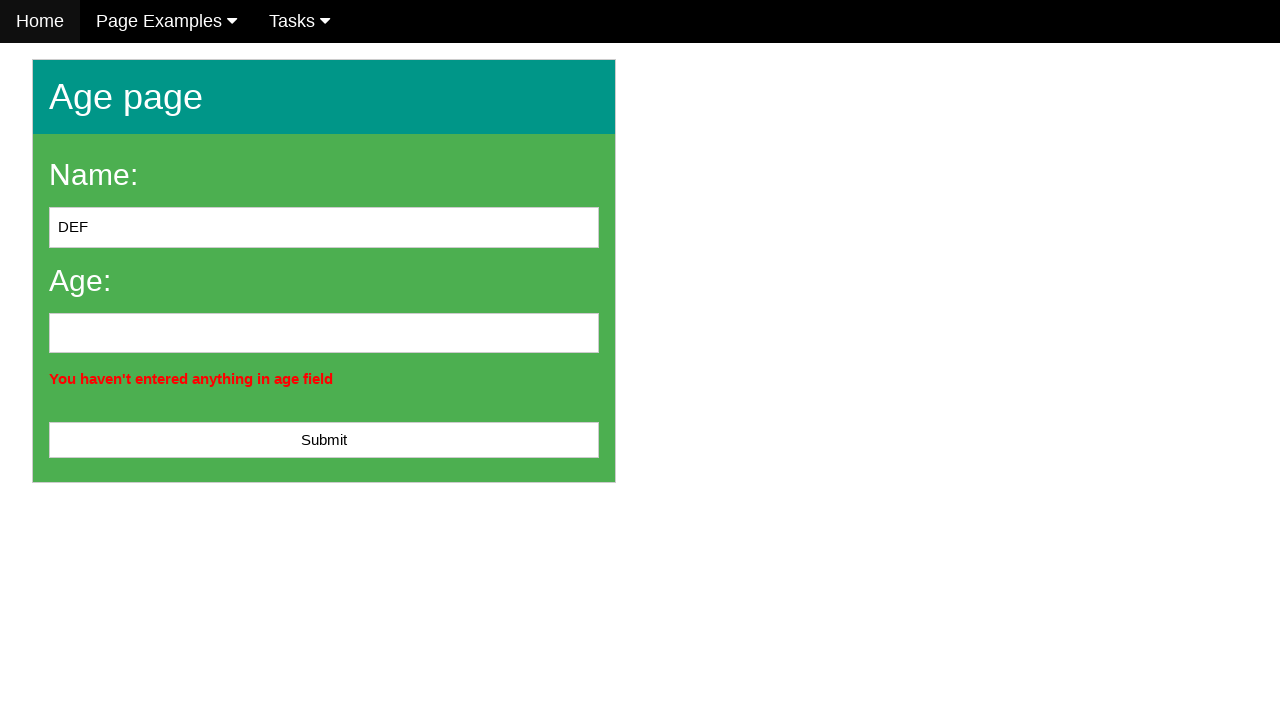

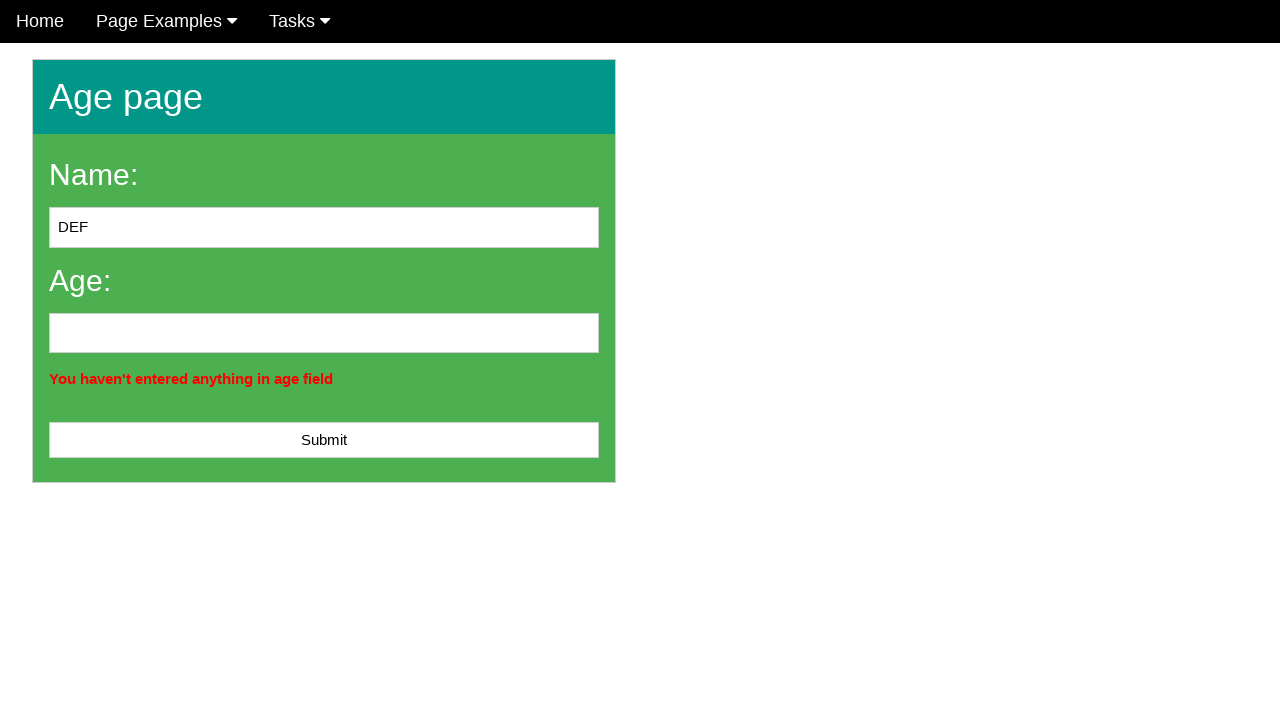